Tests filtering to display only completed items

Starting URL: https://demo.playwright.dev/todomvc

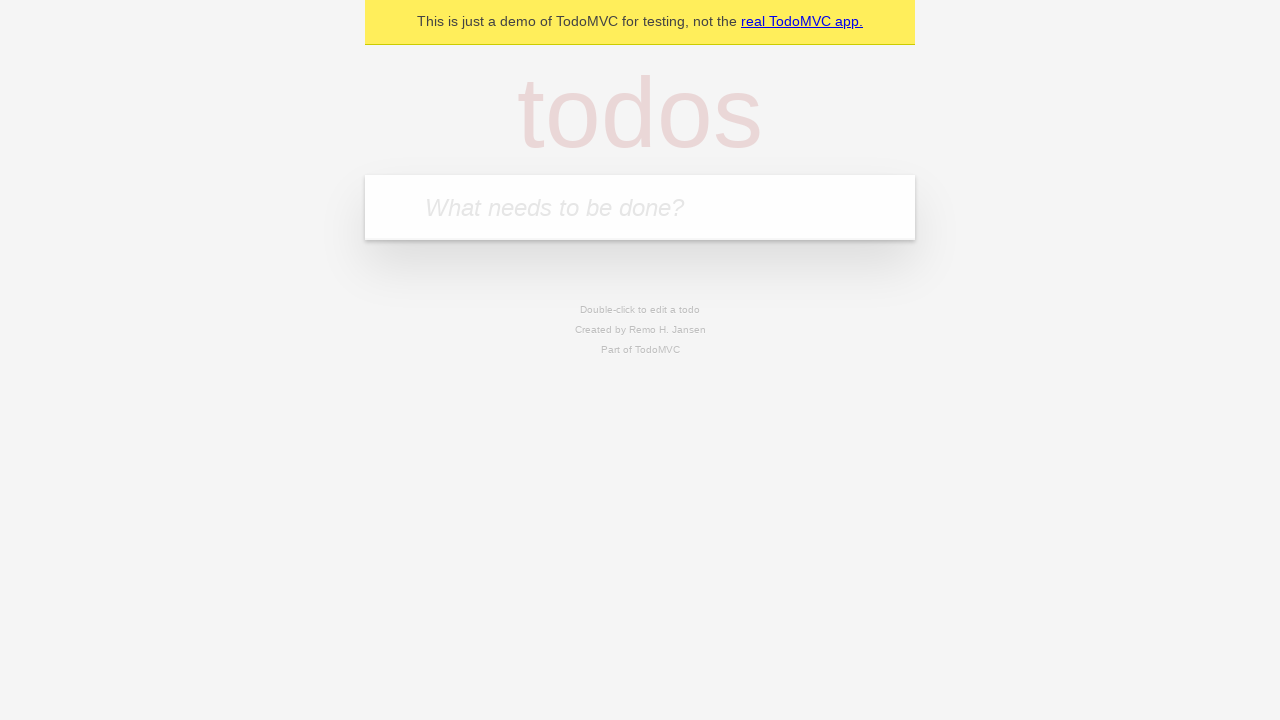

Filled todo input with 'buy some cheese' on internal:attr=[placeholder="What needs to be done?"i]
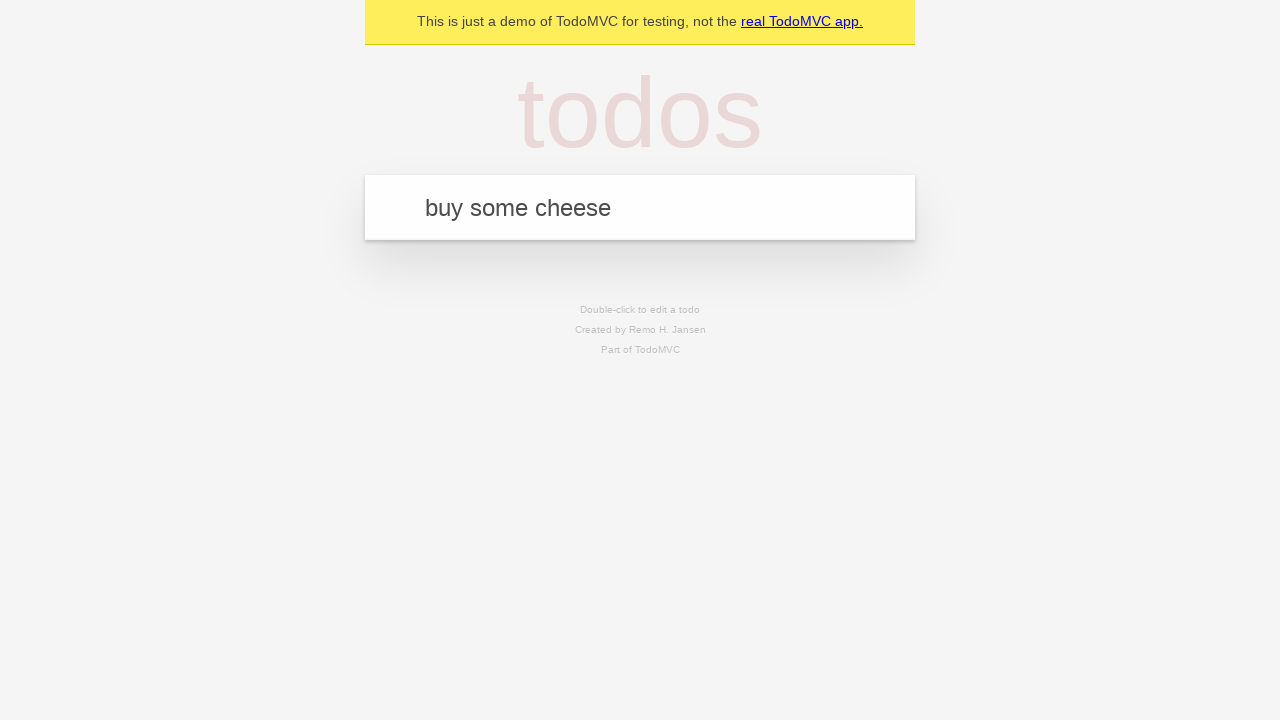

Pressed Enter to add 'buy some cheese' todo on internal:attr=[placeholder="What needs to be done?"i]
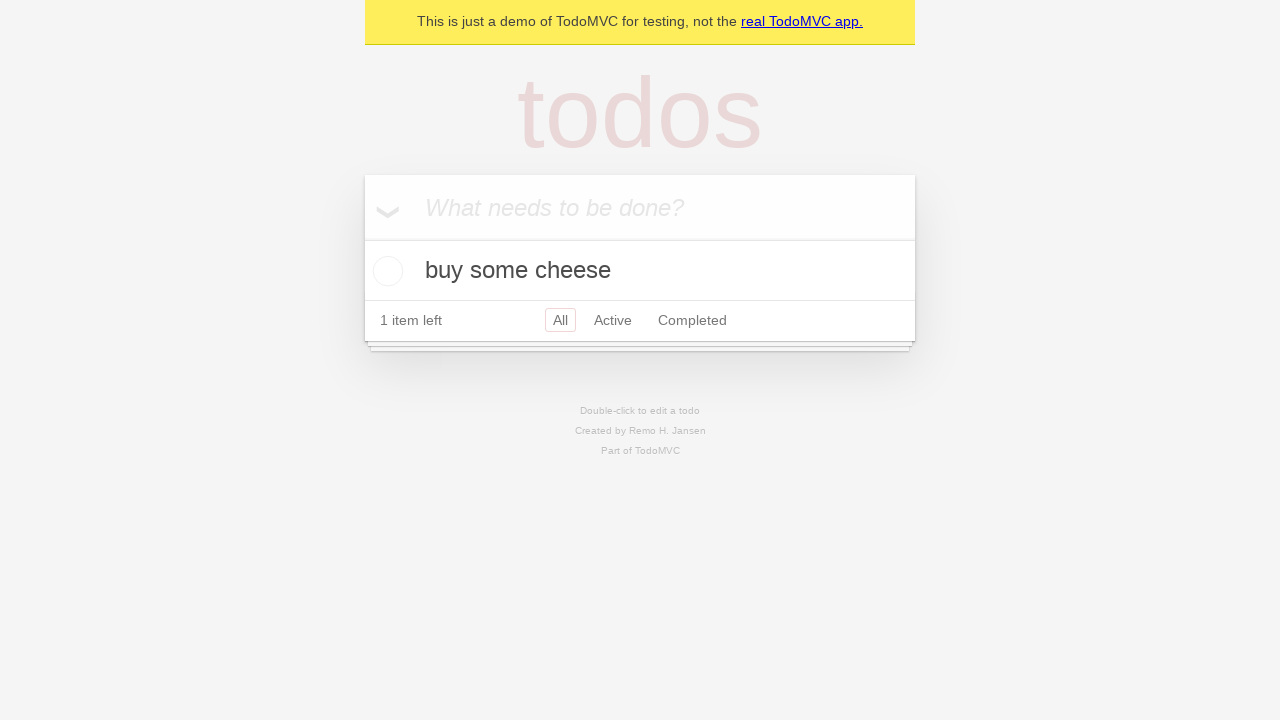

Filled todo input with 'feed the cat' on internal:attr=[placeholder="What needs to be done?"i]
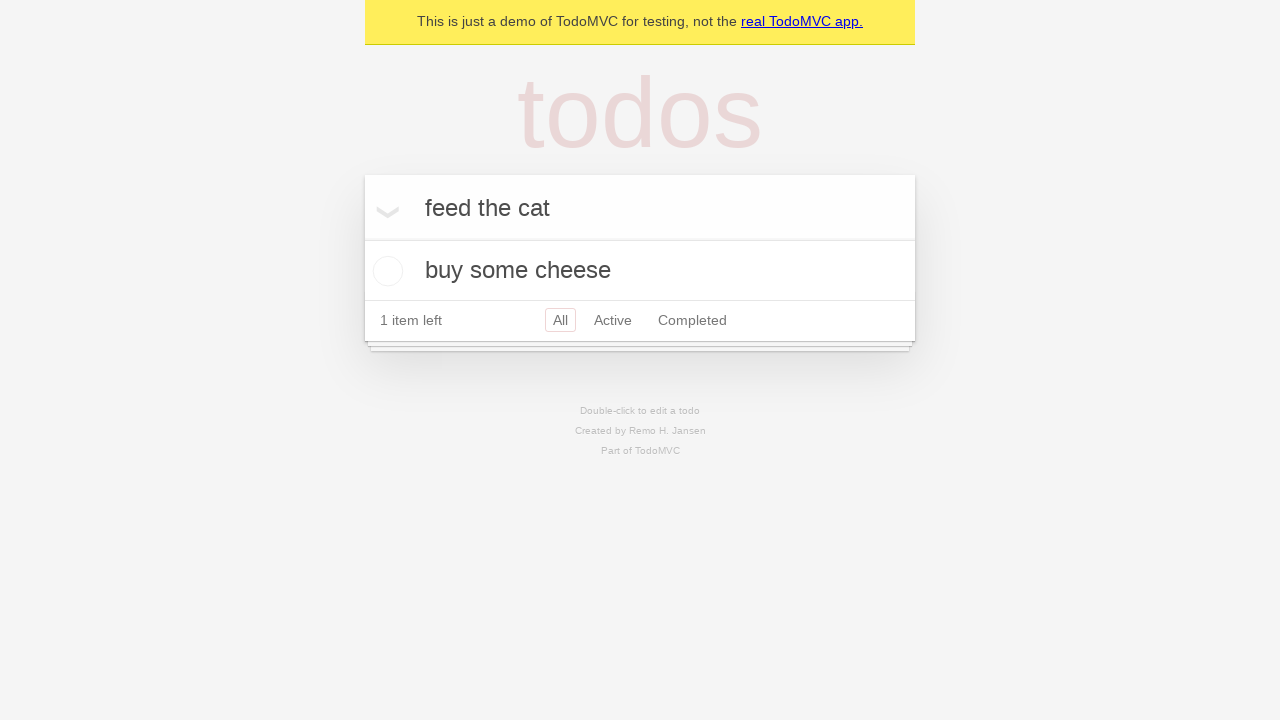

Pressed Enter to add 'feed the cat' todo on internal:attr=[placeholder="What needs to be done?"i]
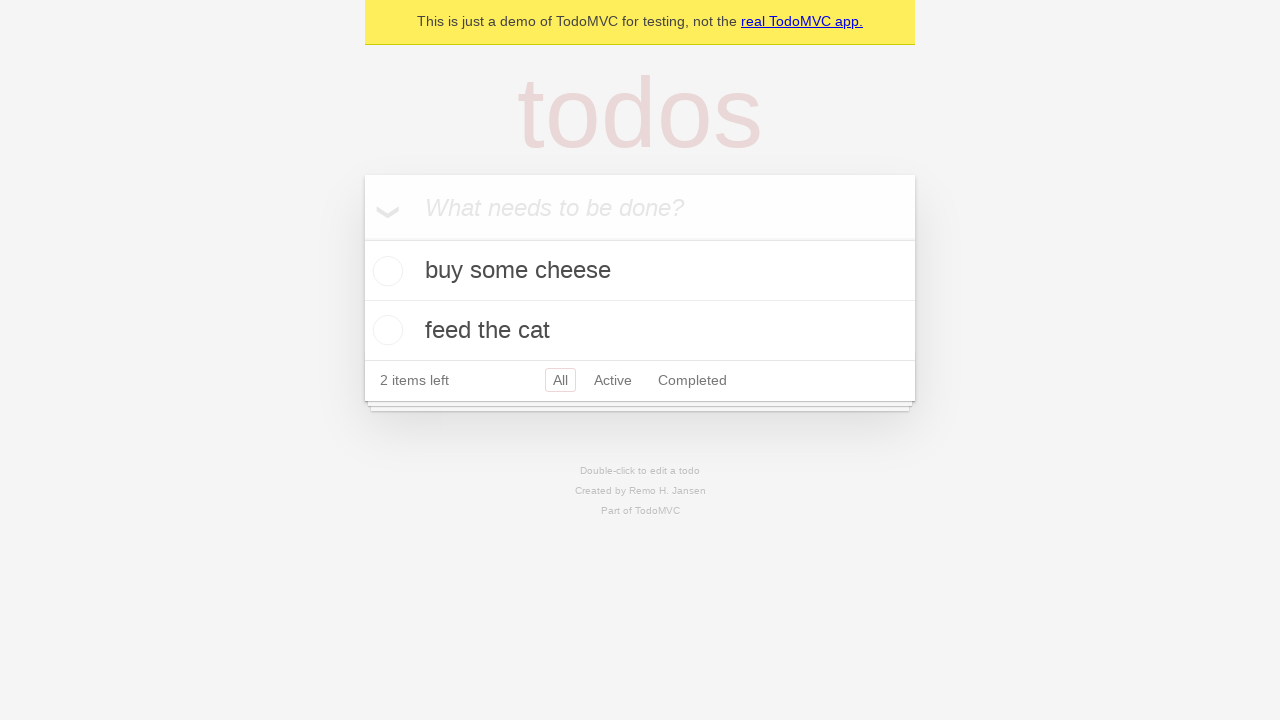

Filled todo input with 'book a doctors appointment' on internal:attr=[placeholder="What needs to be done?"i]
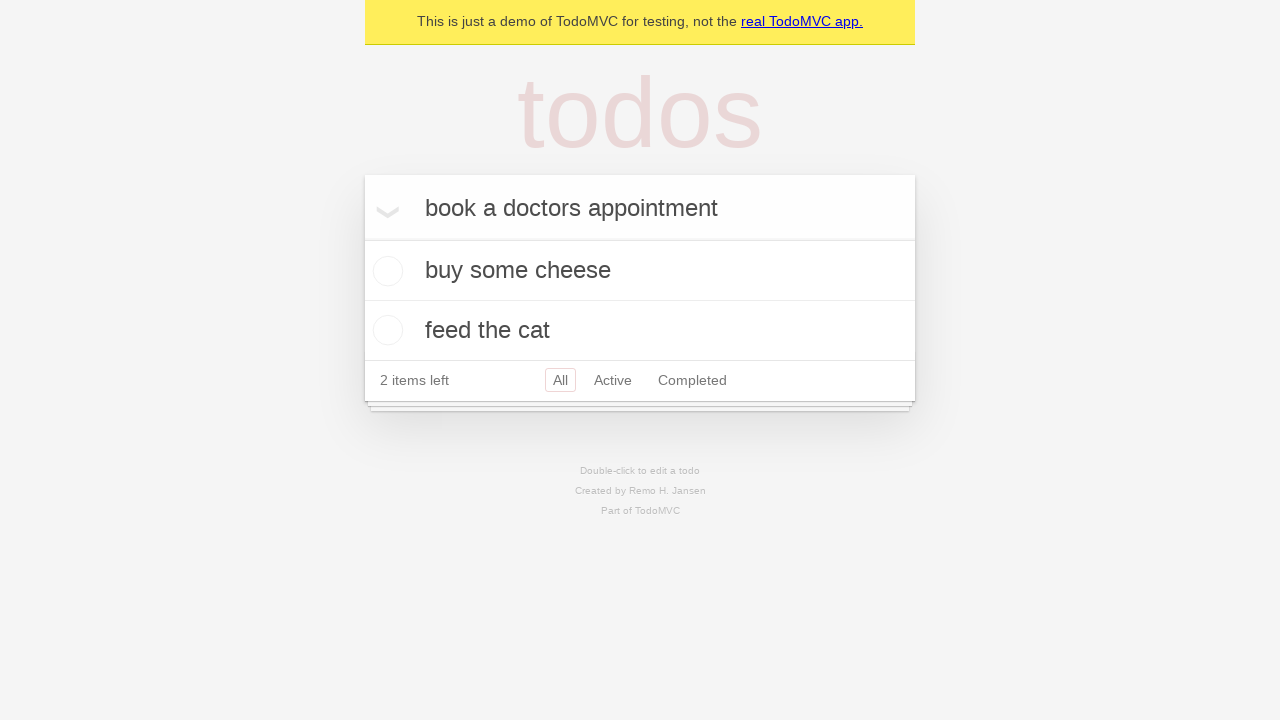

Pressed Enter to add 'book a doctors appointment' todo on internal:attr=[placeholder="What needs to be done?"i]
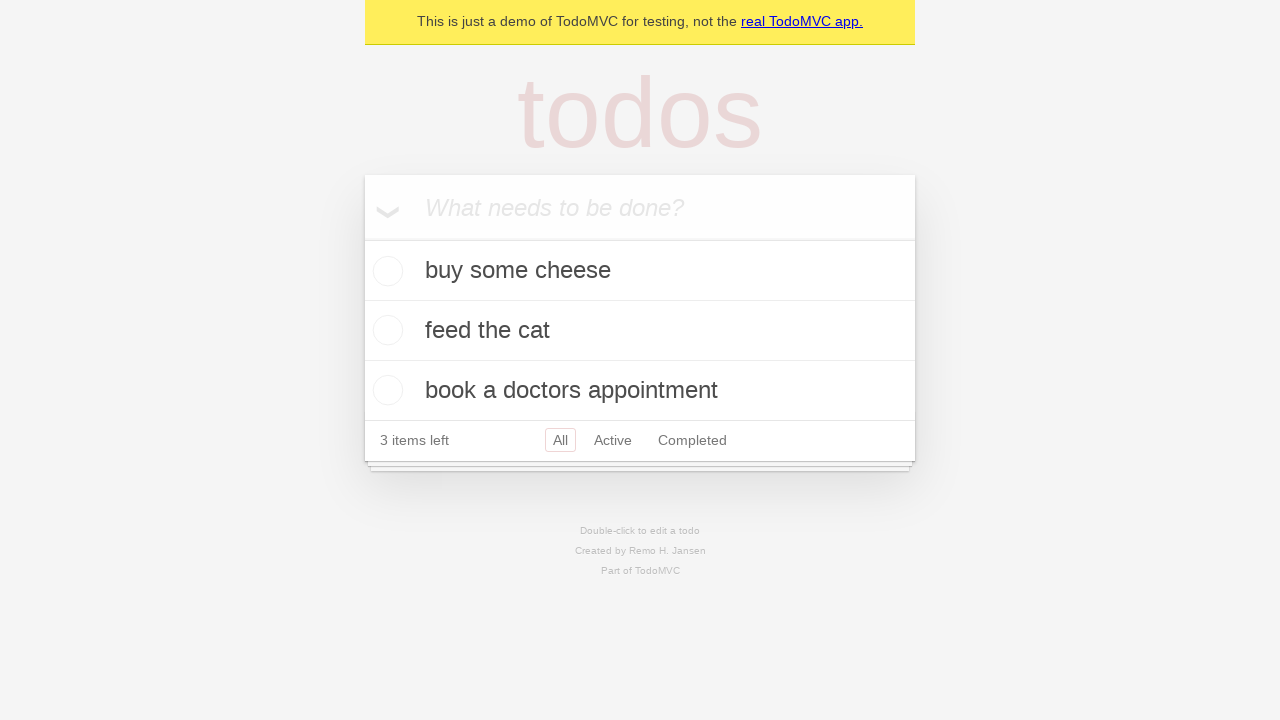

Checked second todo item to mark it as completed at (385, 330) on .todo-list li .toggle >> nth=1
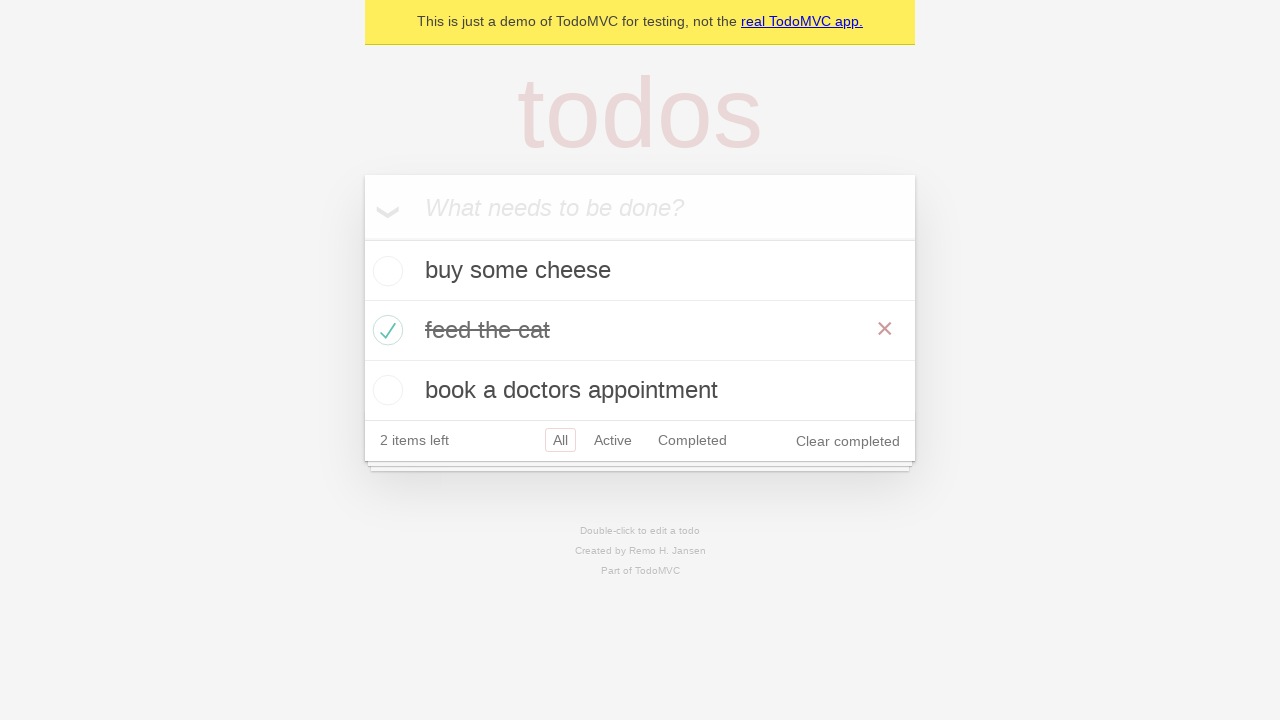

Clicked Completed filter to display only completed items at (692, 440) on internal:role=link[name="Completed"i]
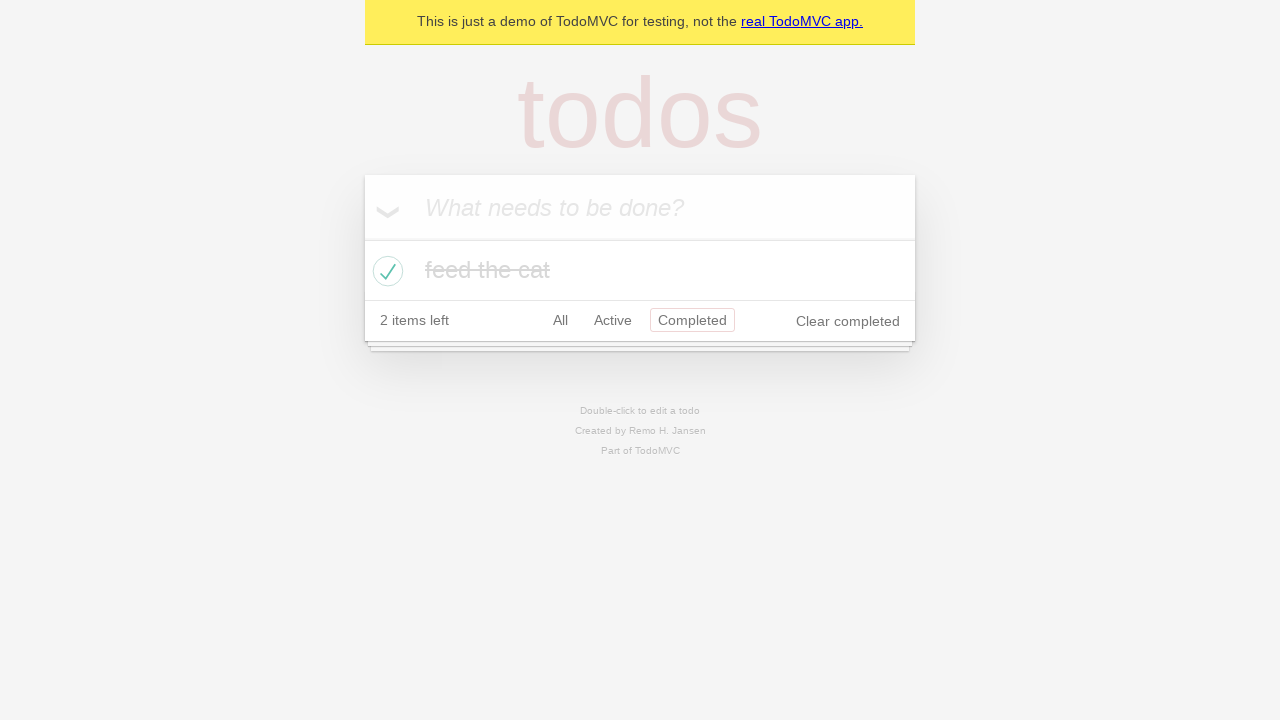

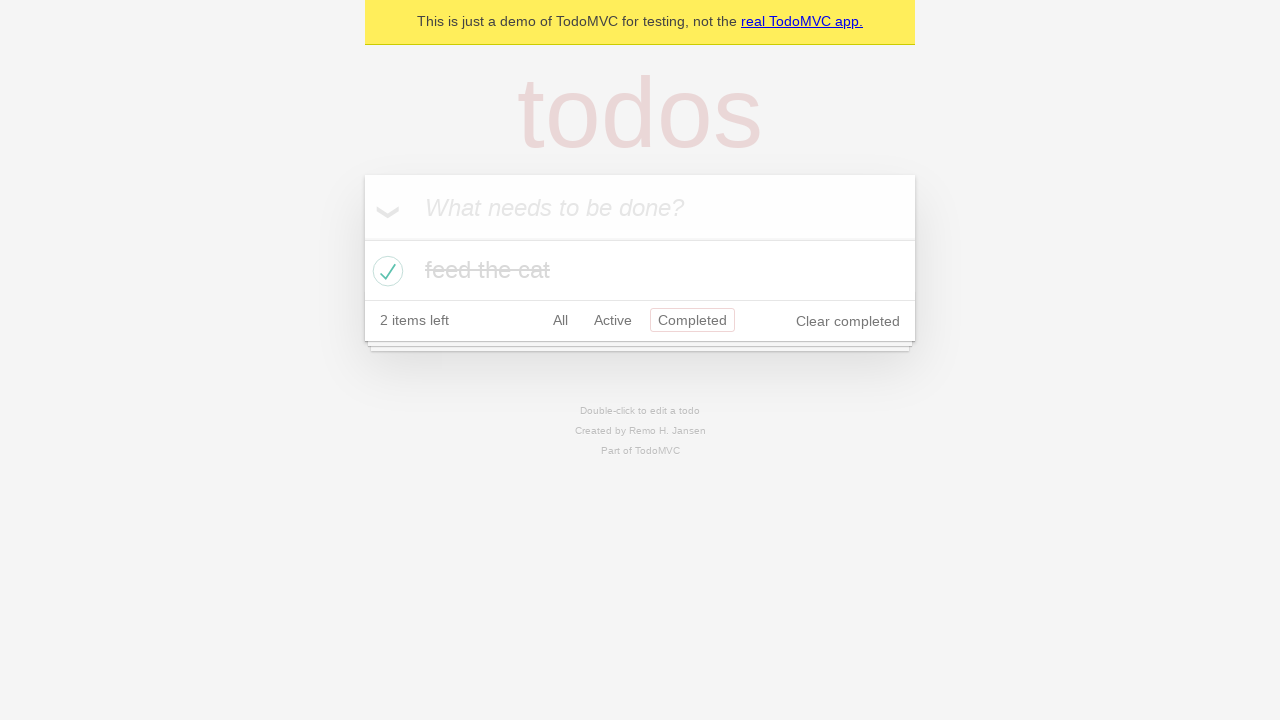